Tests the automation practice page by scrolling the page and a fixed-header table, then verifies that the sum of values in the 4th column matches the displayed total amount.

Starting URL: https://rahulshettyacademy.com/AutomationPractice/

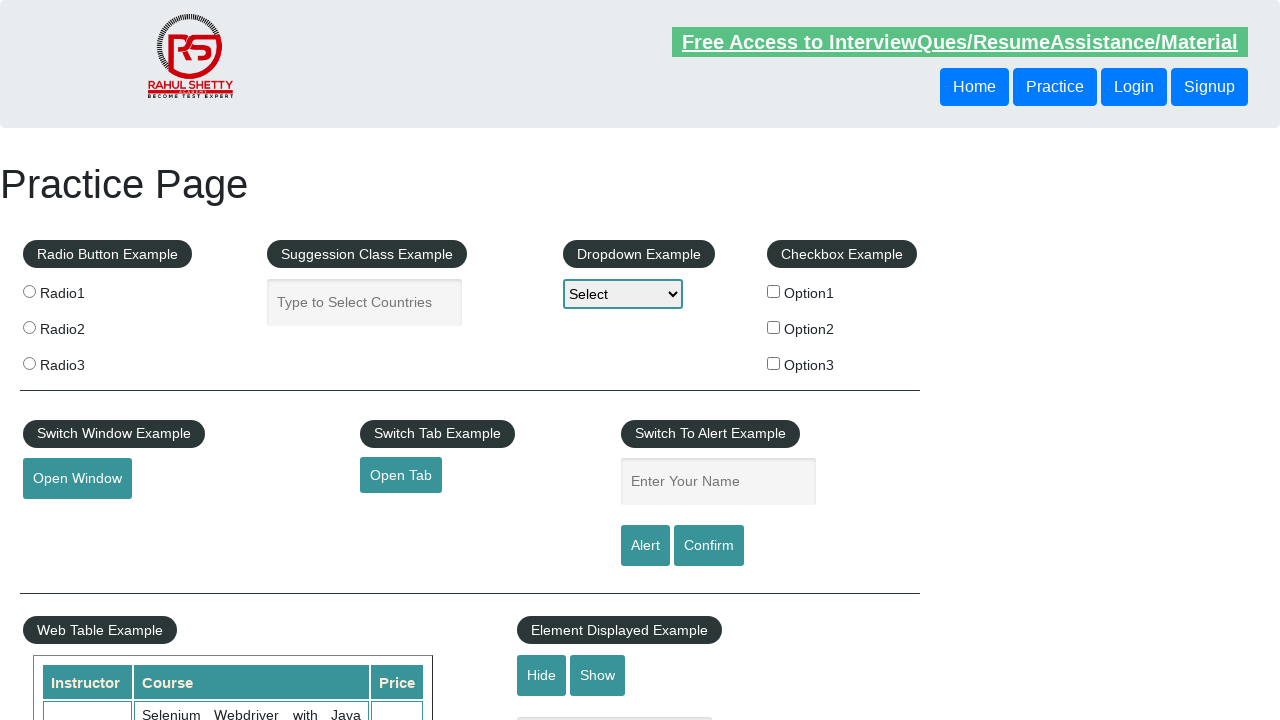

Scrolled page down by 500 pixels
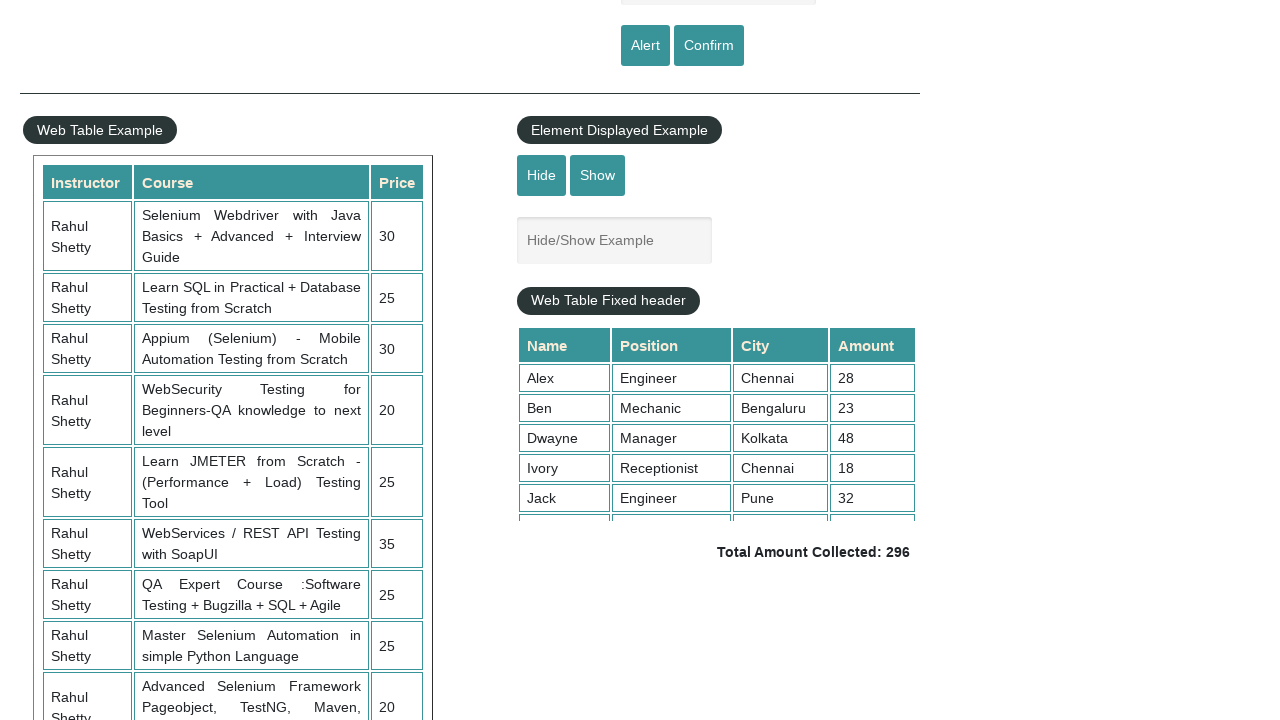

Waited 1 second for page scroll to complete
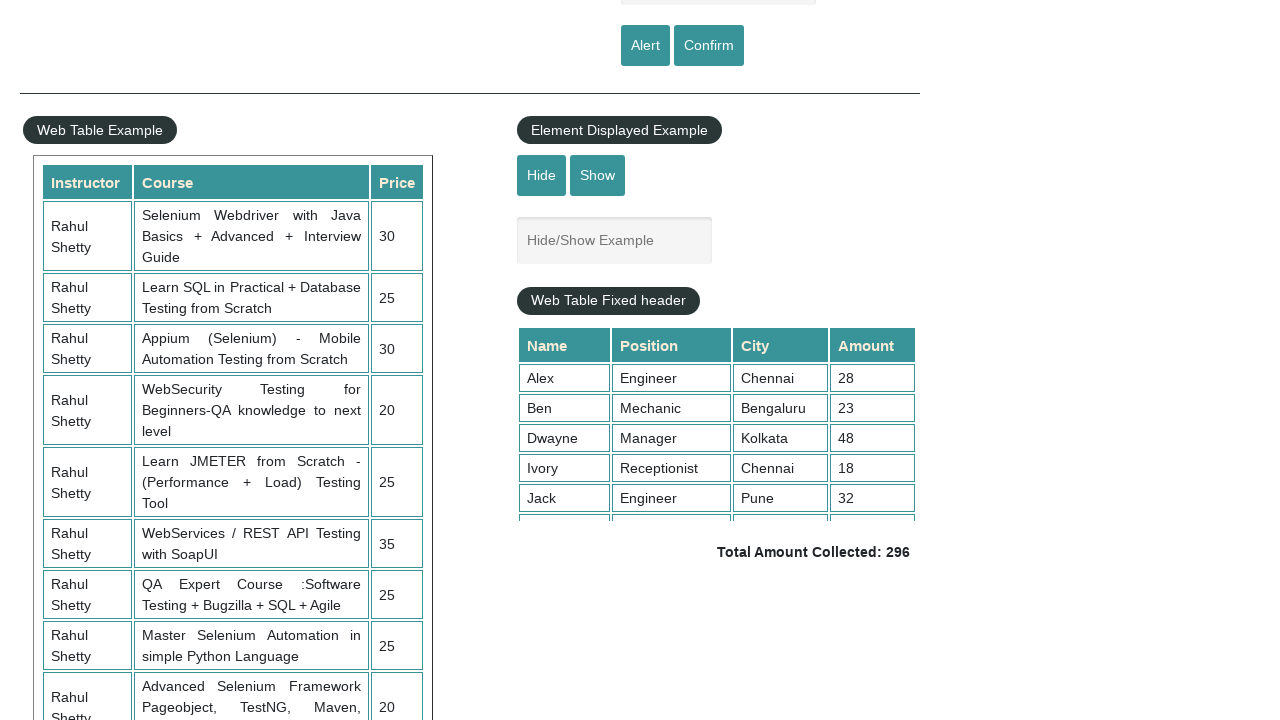

Scrolled fixed-header table down to position 5000
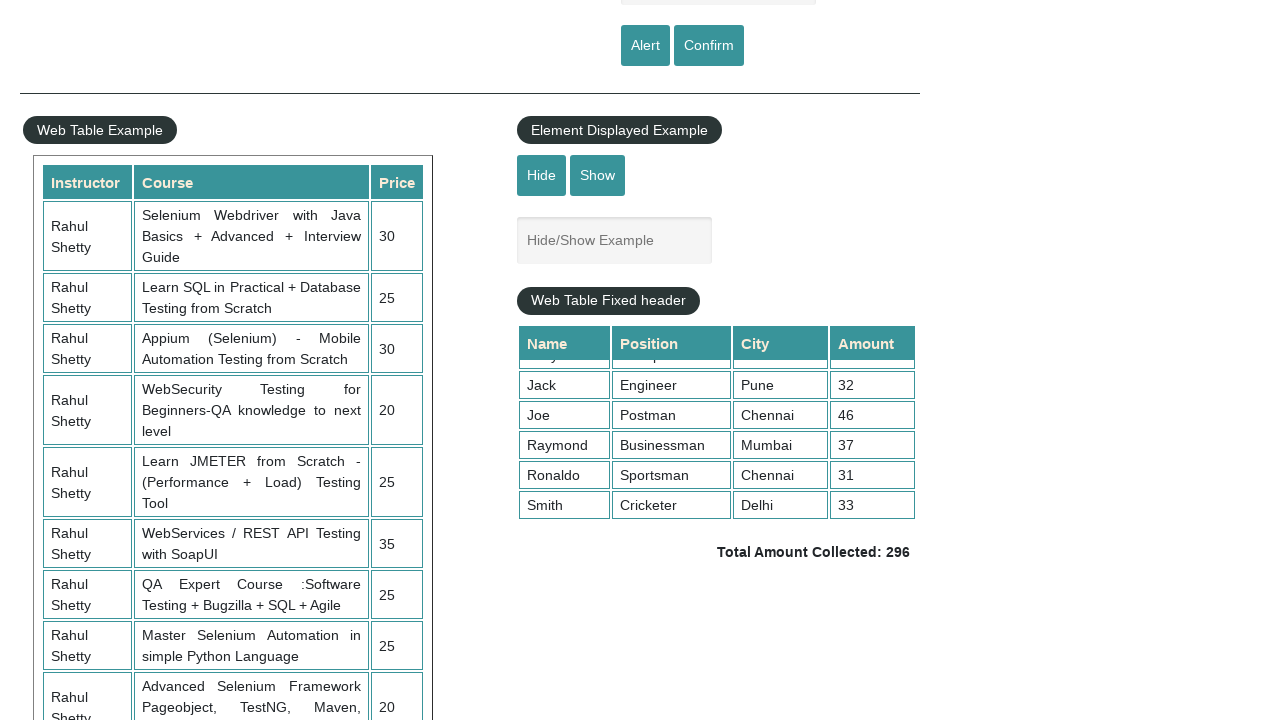

Waited 1 second for table scroll to complete
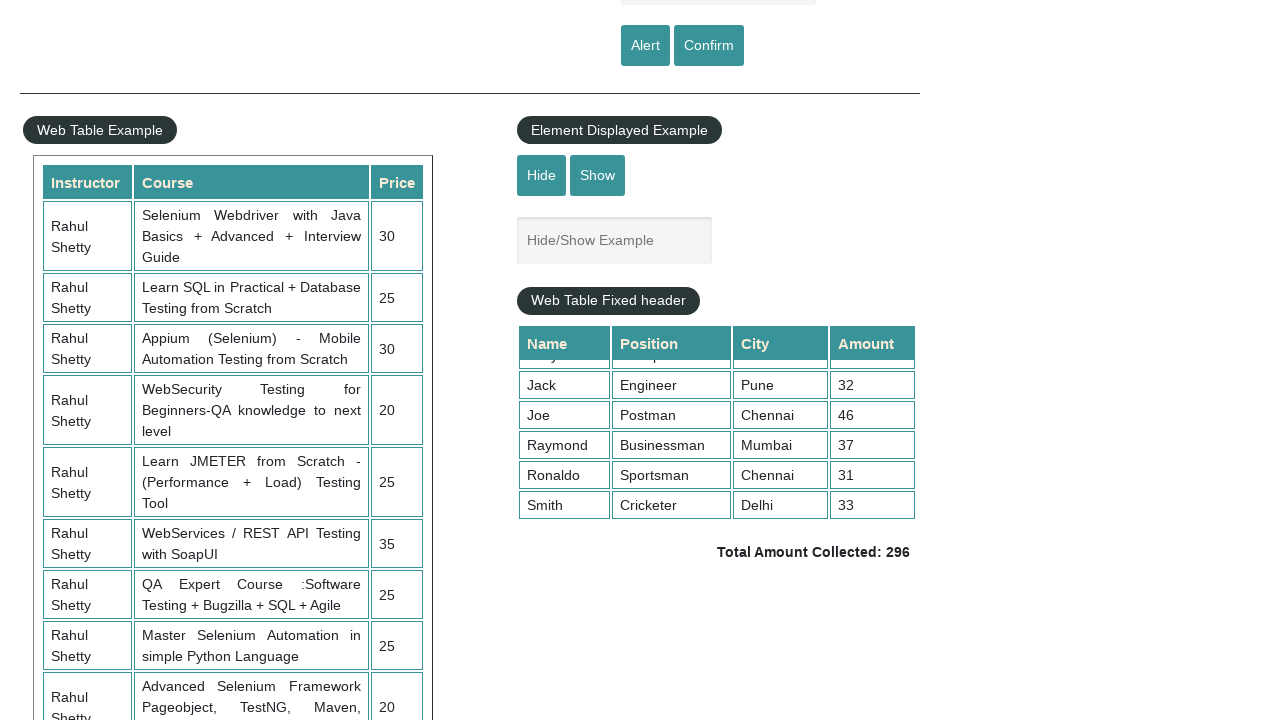

Retrieved all values from 4th column of the table
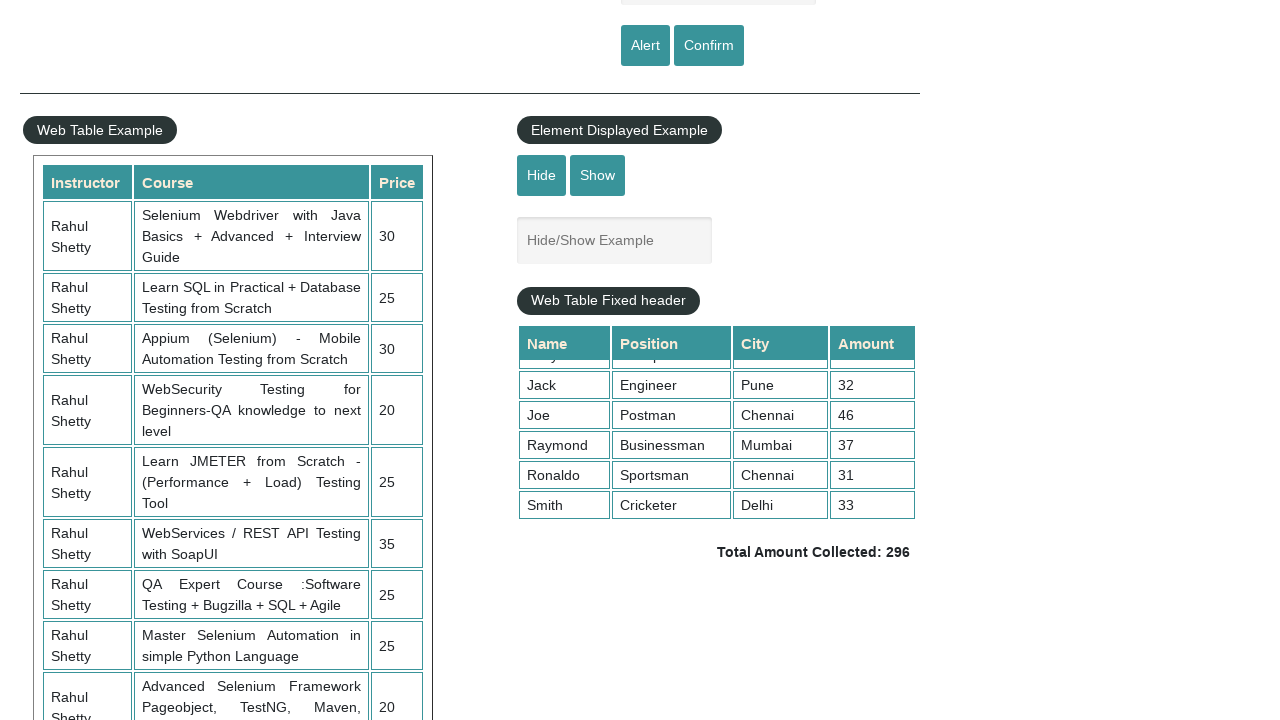

Calculated sum of 4th column values: 296
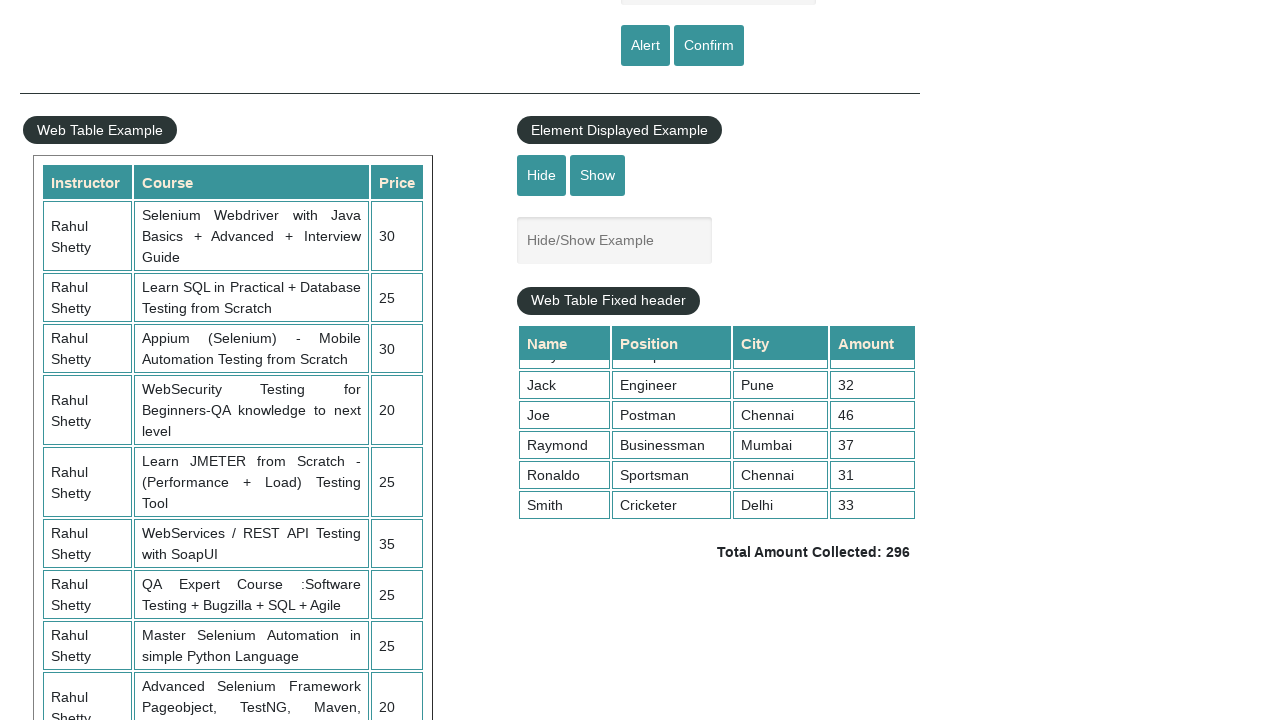

Retrieved displayed total amount: 296
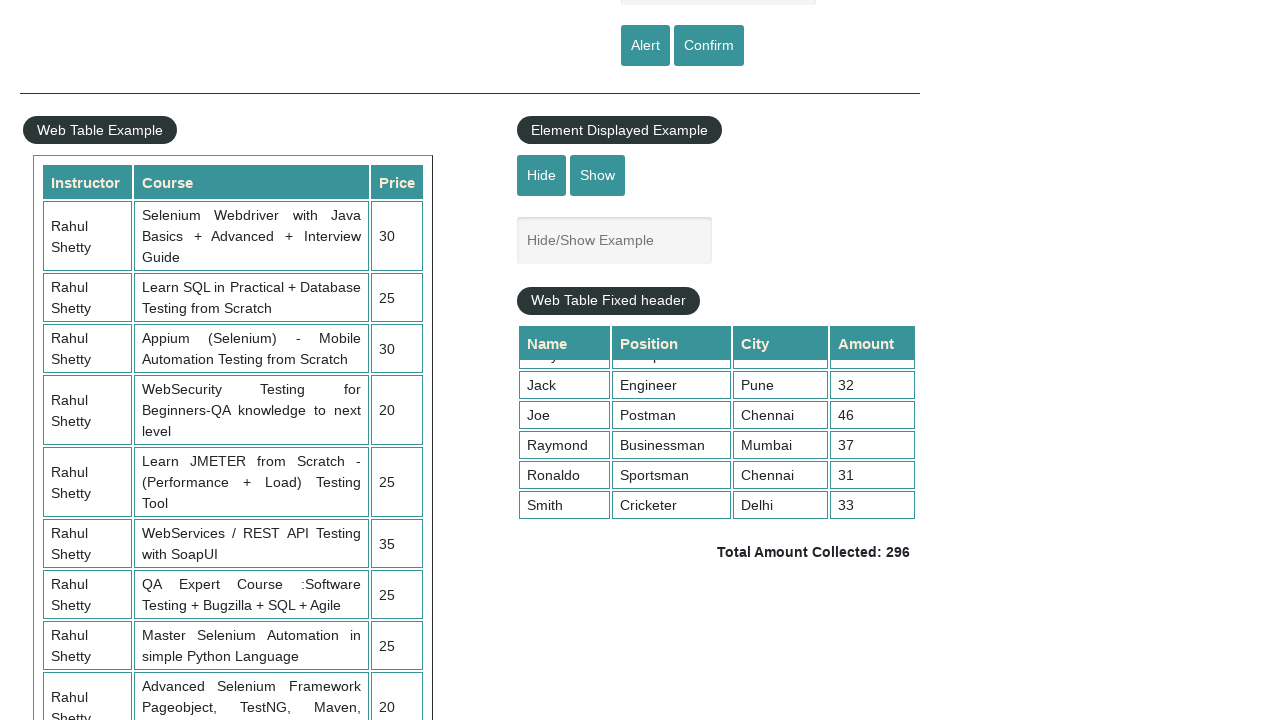

Verified that calculated sum (296) matches displayed total (296)
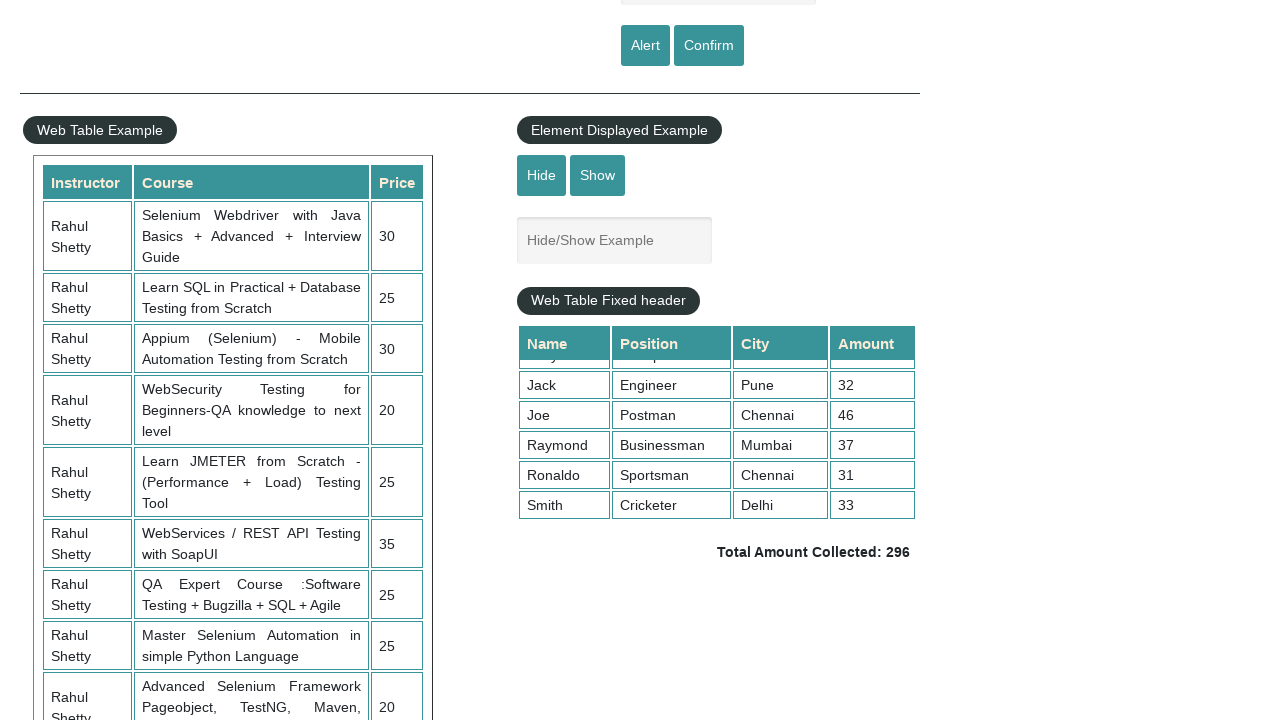

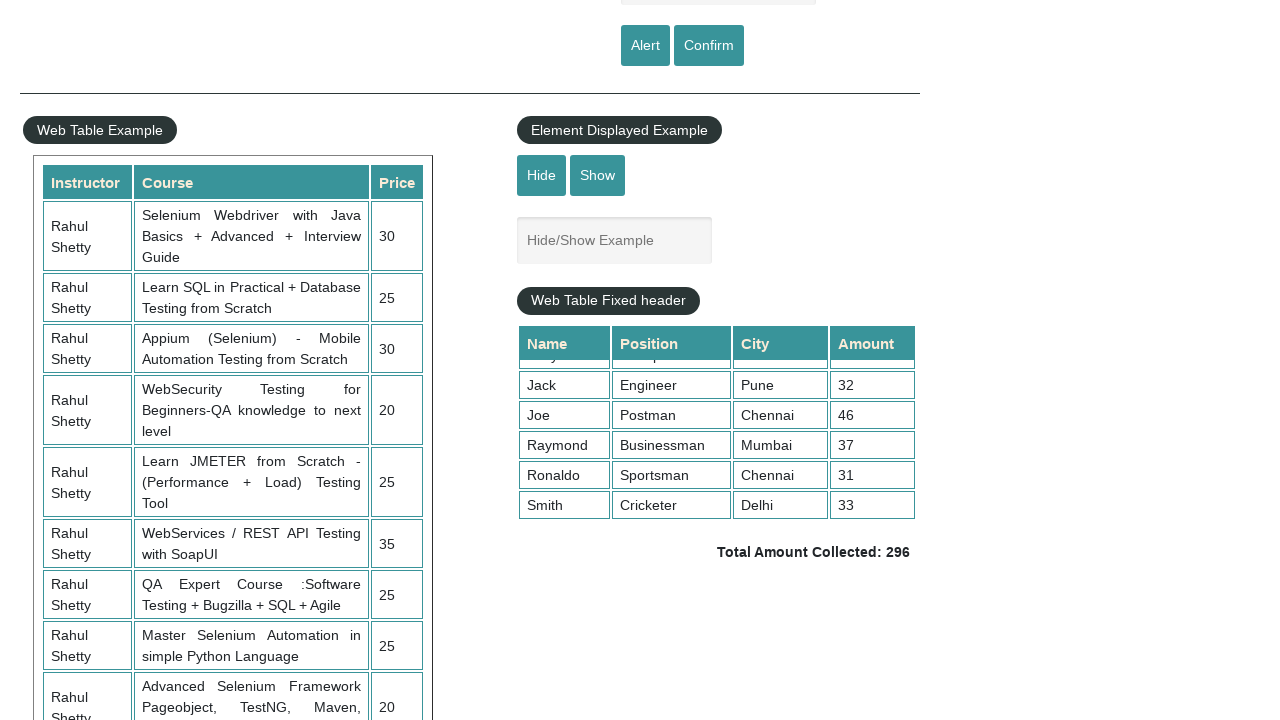